Tests hover functionality by hovering over an image element to reveal a hidden submenu and clicking on it

Starting URL: http://the-internet.herokuapp.com/hovers

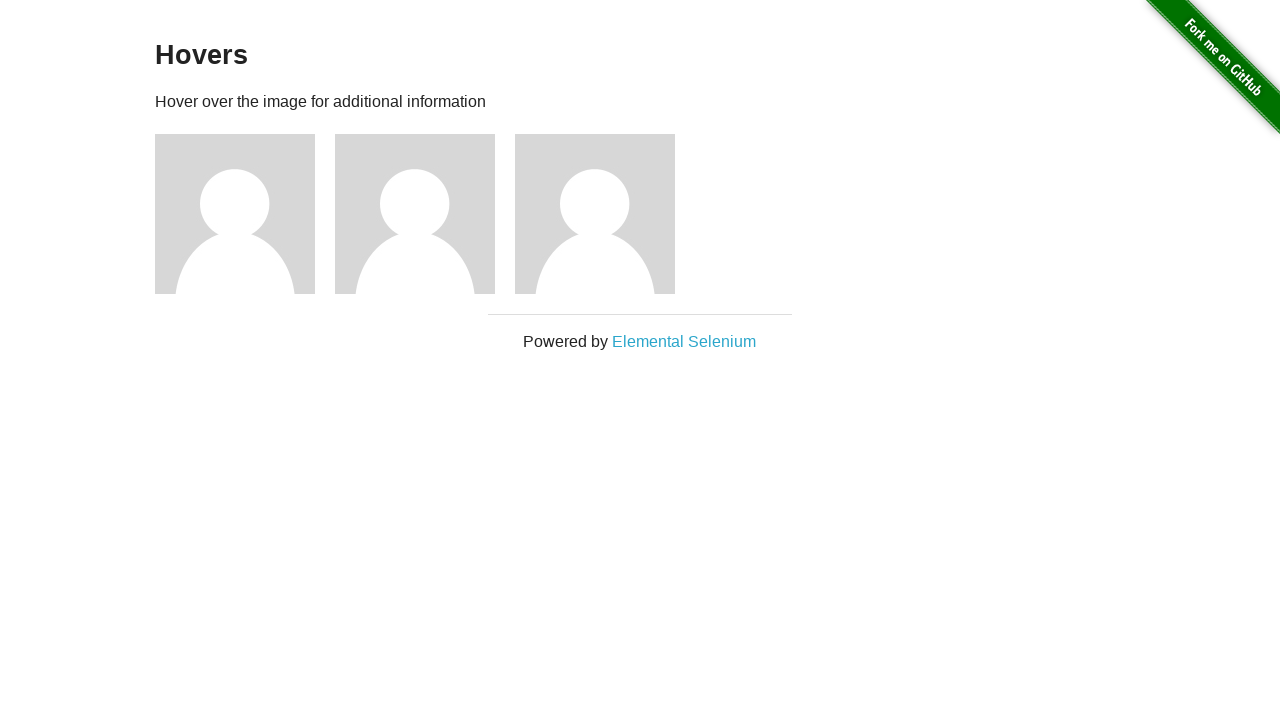

Located the third figure image element
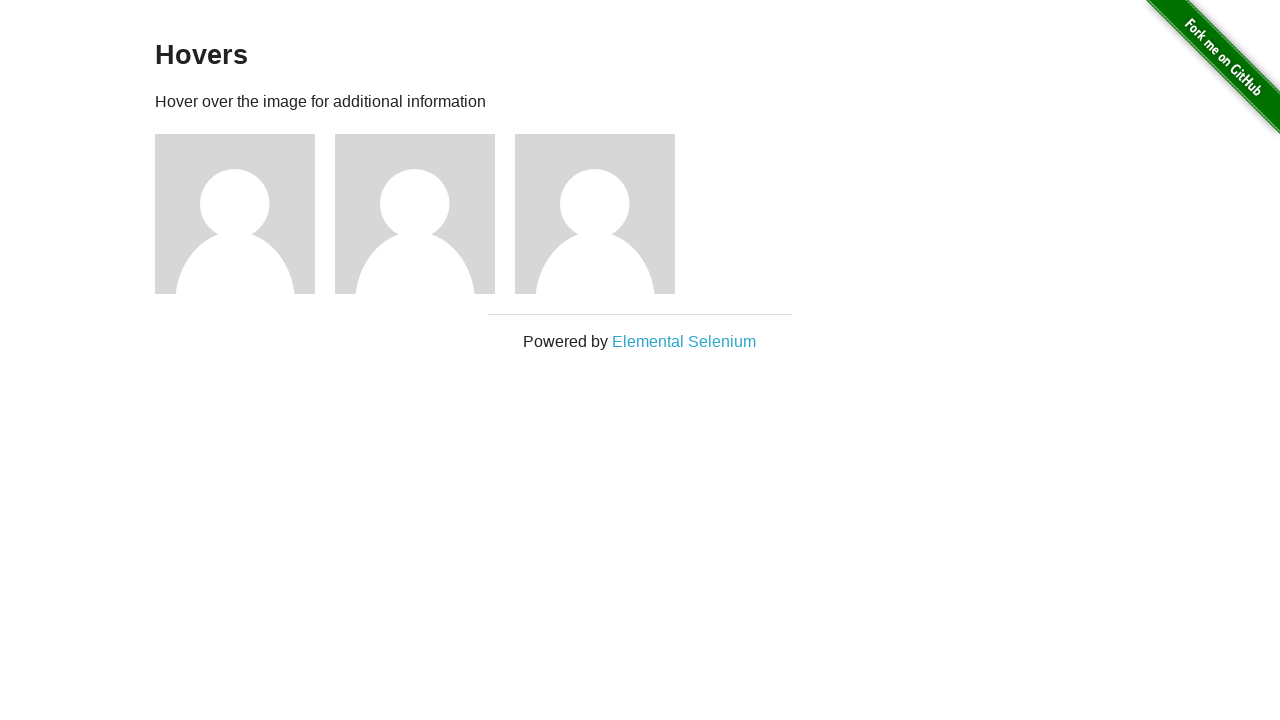

Hovered over the third image to reveal hidden submenu at (235, 214) on div.figure:nth-child(3) > img:nth-child(1)
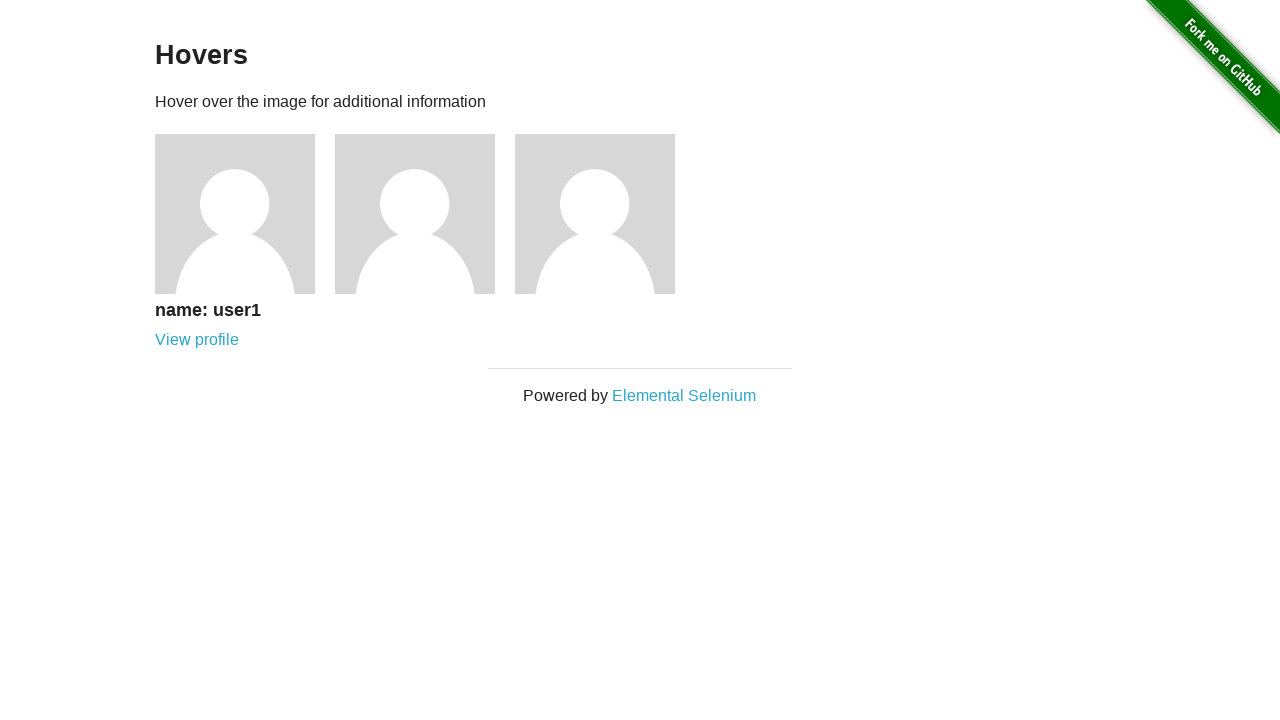

Clicked the hidden submenu link that appeared on hover at (197, 340) on div.figure:nth-child(3) > div:nth-child(2) > a:nth-child(2)
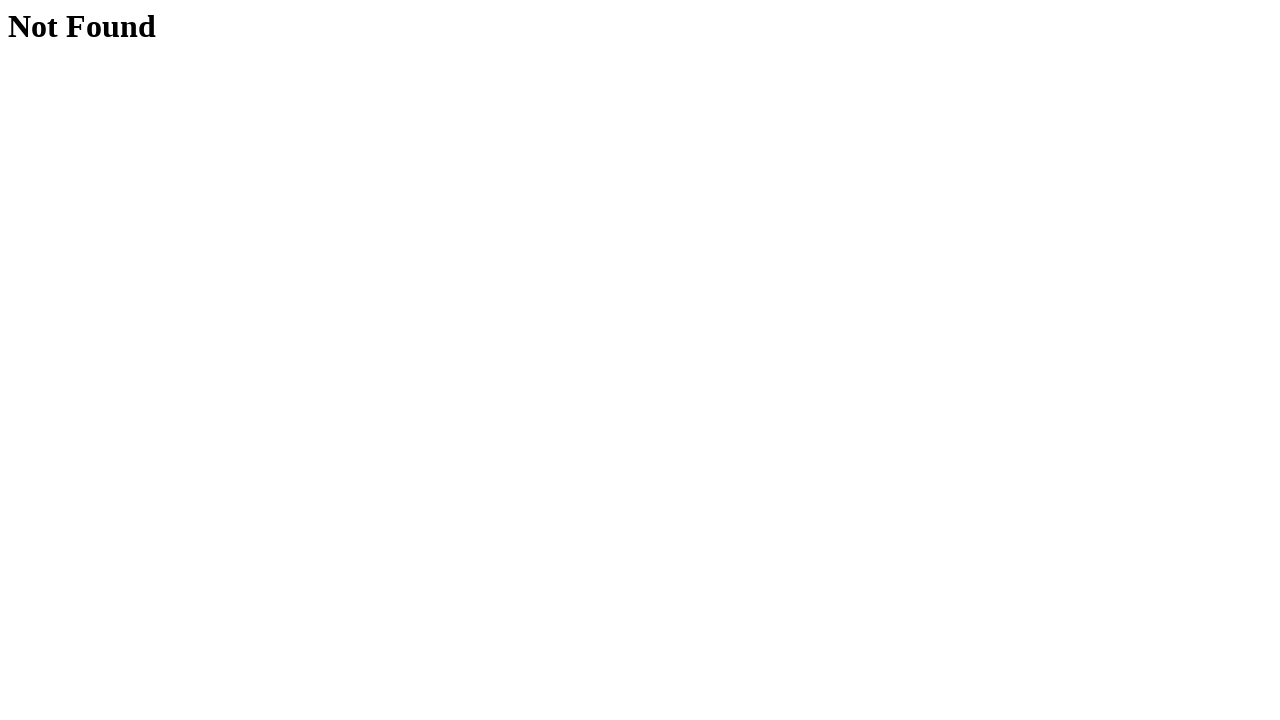

Waited for navigation or action to complete
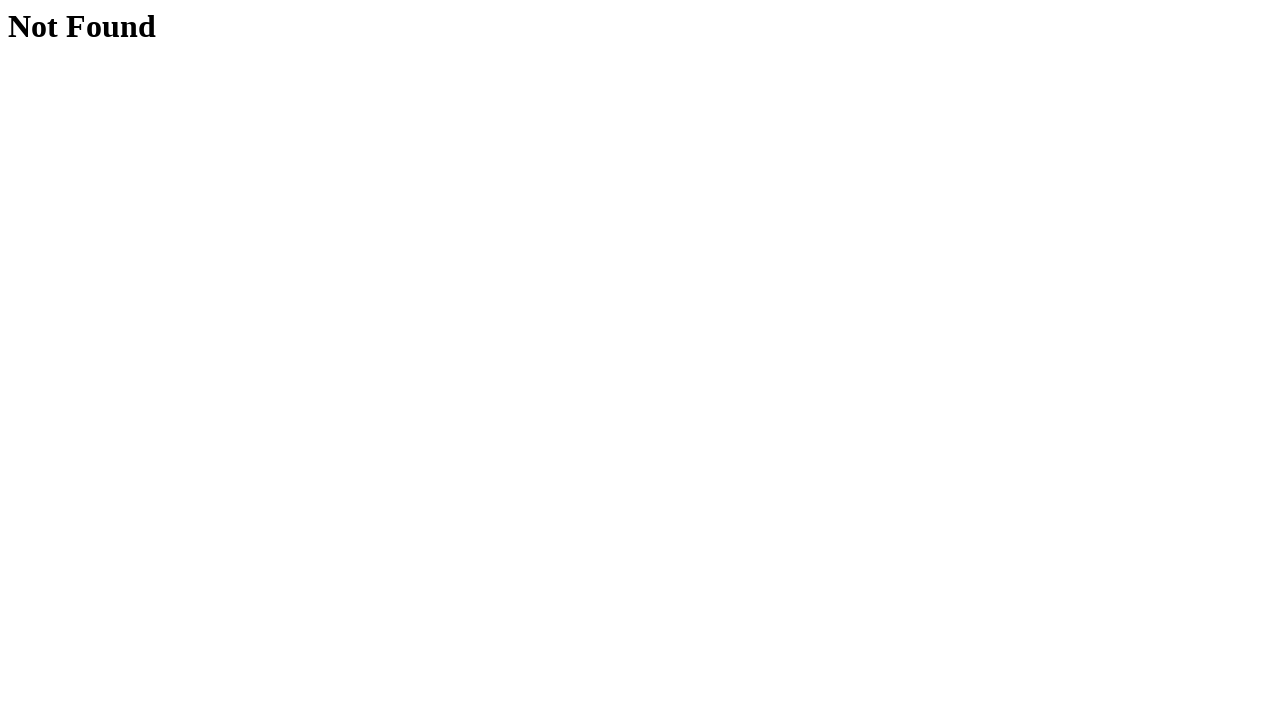

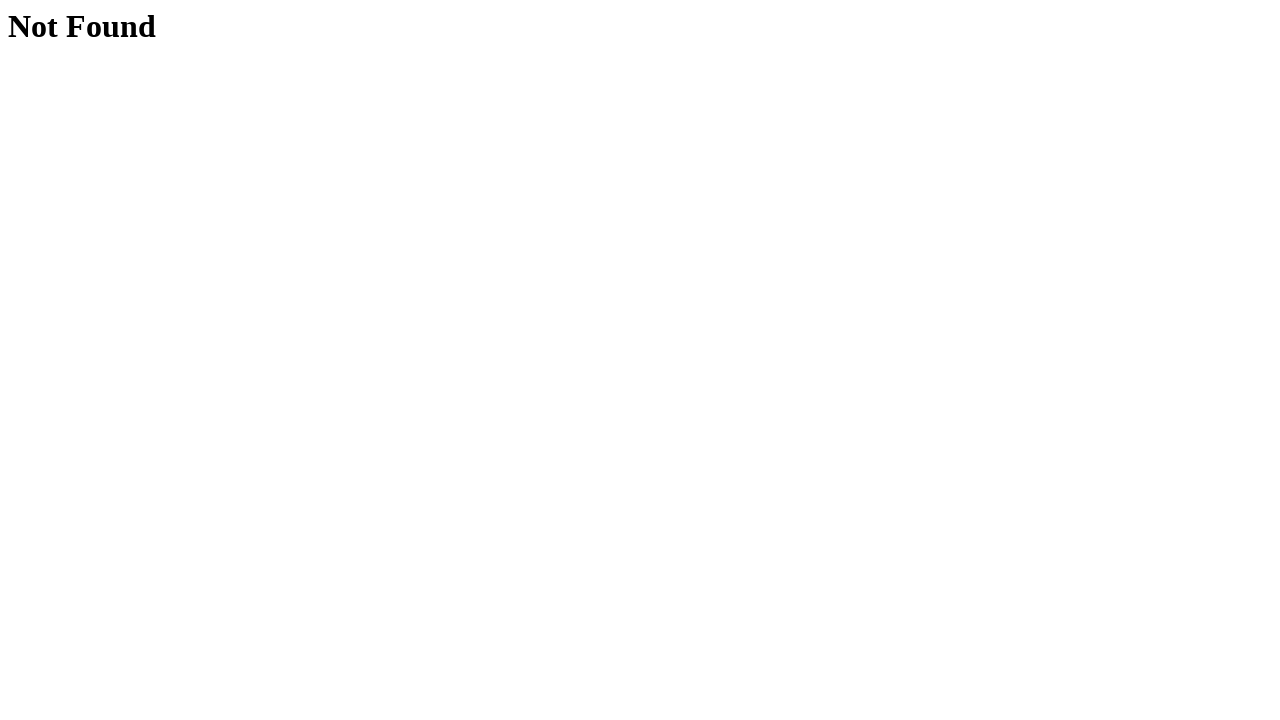